Tests typing into an input field, using special key presses (arrows, modifiers), and sequential typing to verify form input functionality

Starting URL: https://example.cypress.io/commands/actions

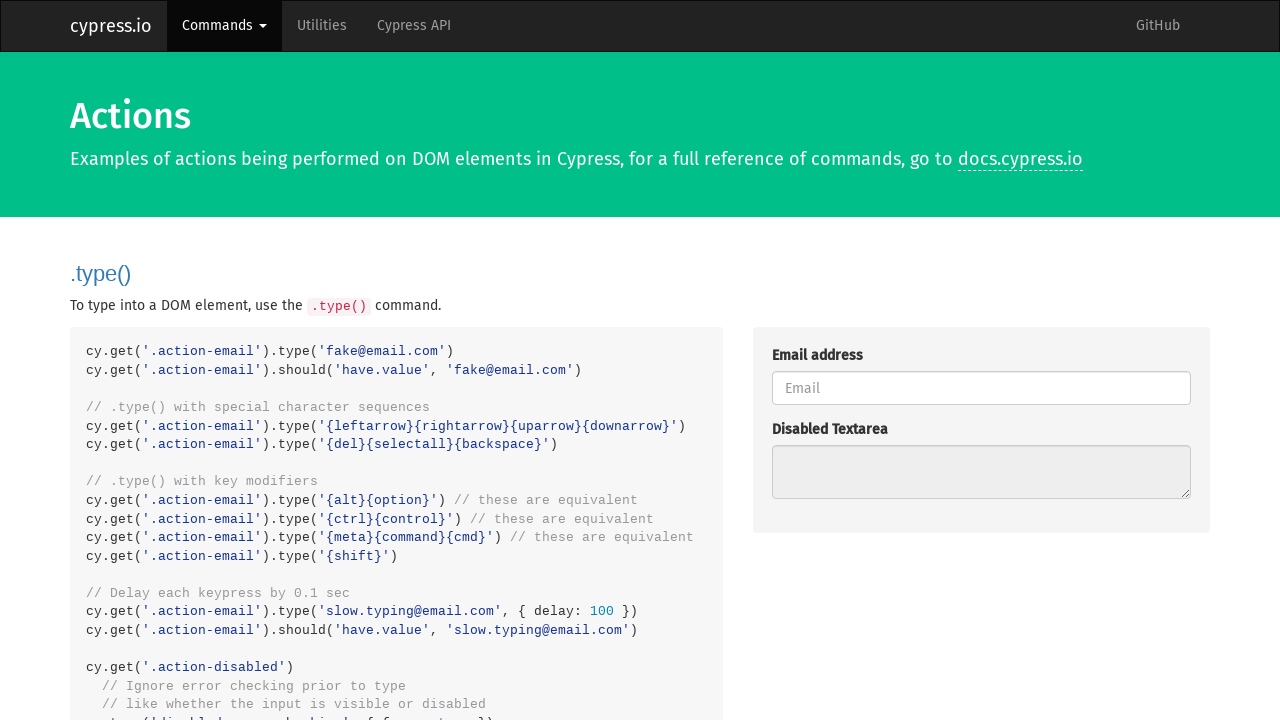

Filled email field with 'fake@email.com' on .action-email
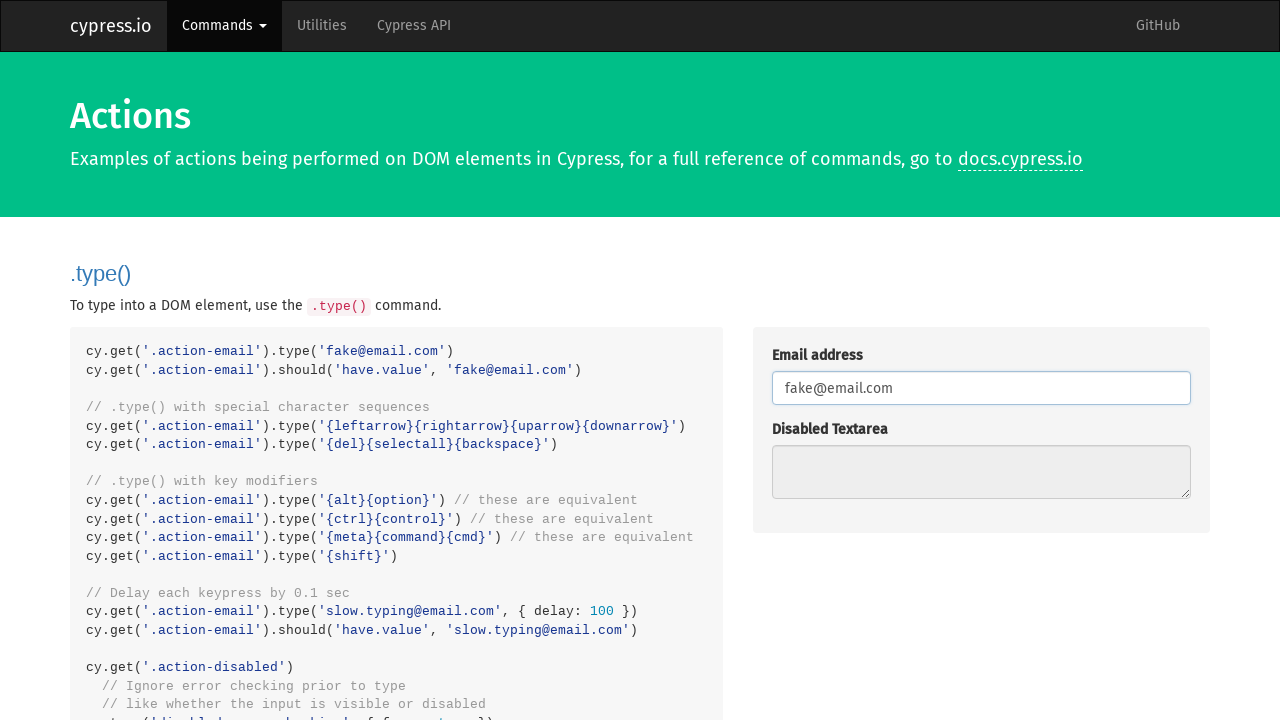

Pressed ArrowLeft key on .action-email
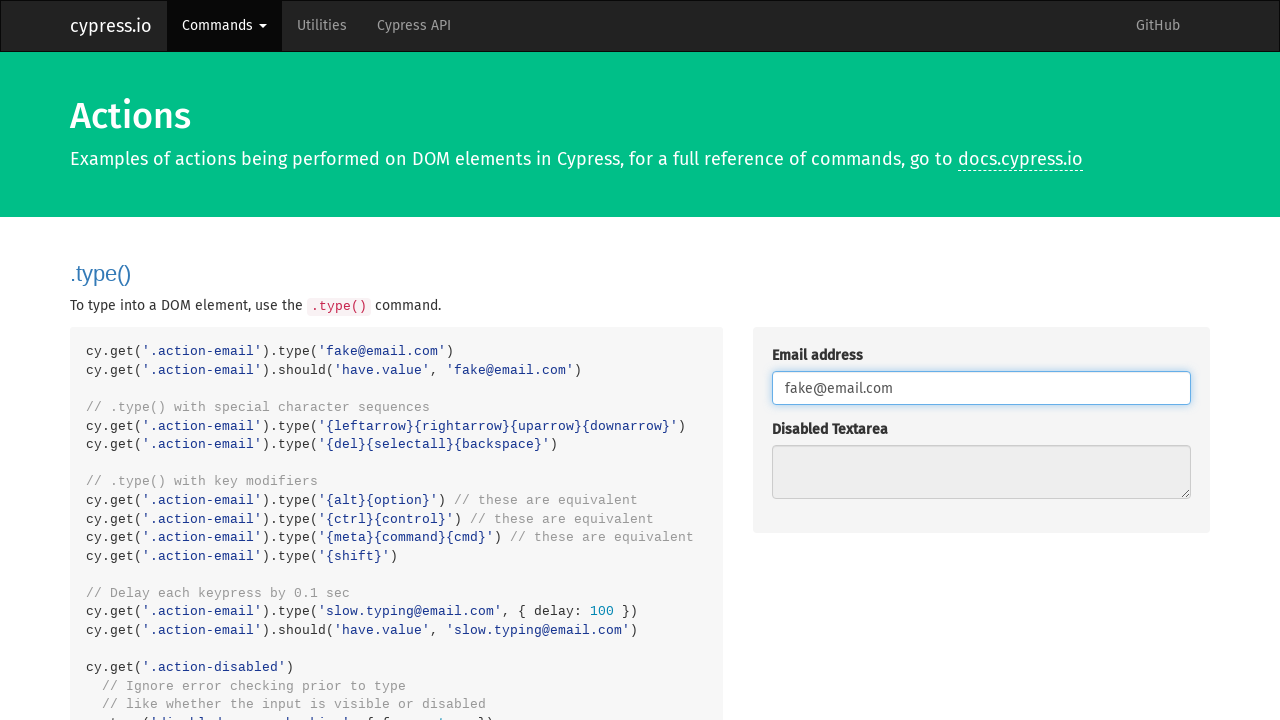

Pressed ArrowRight key on .action-email
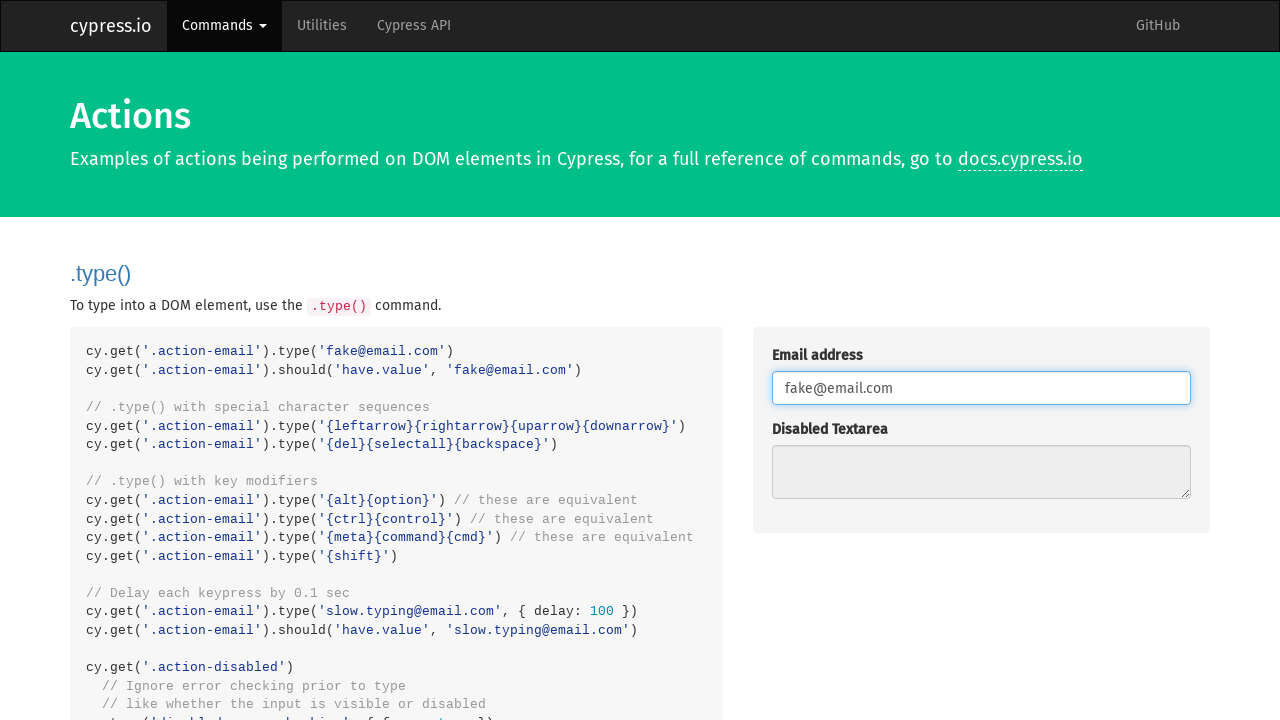

Pressed ArrowUp key on .action-email
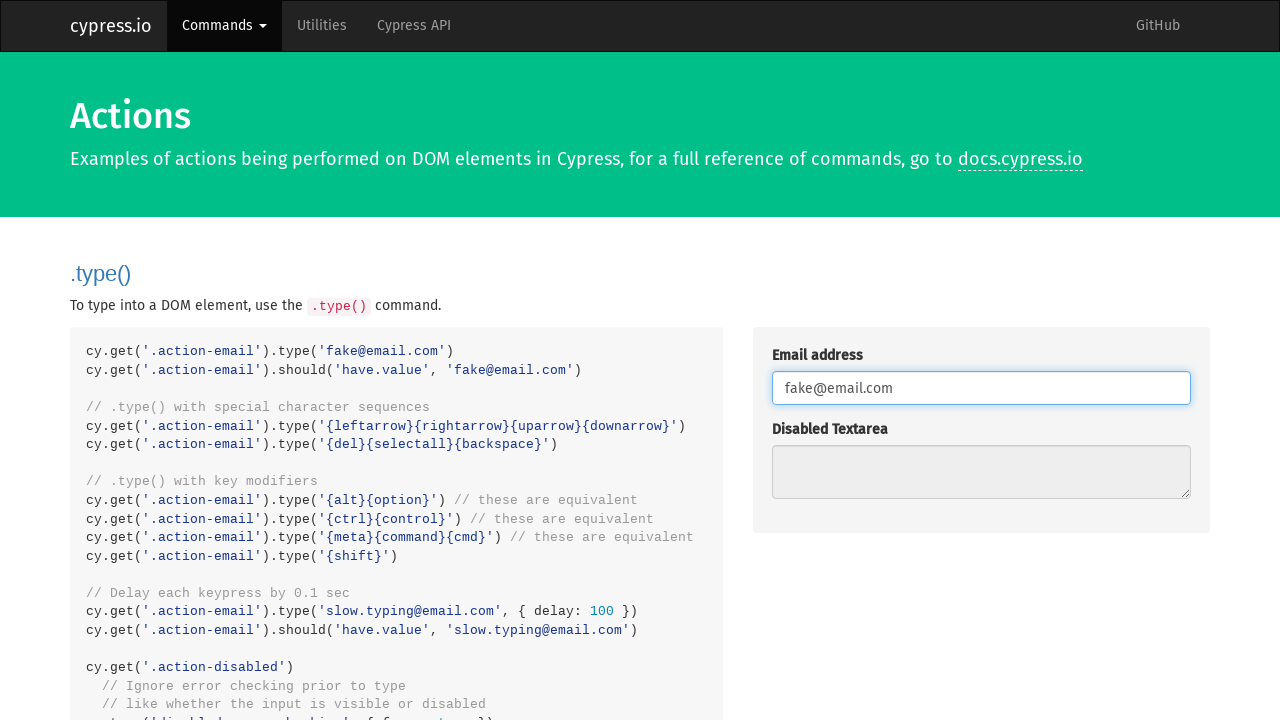

Pressed ArrowDown key on .action-email
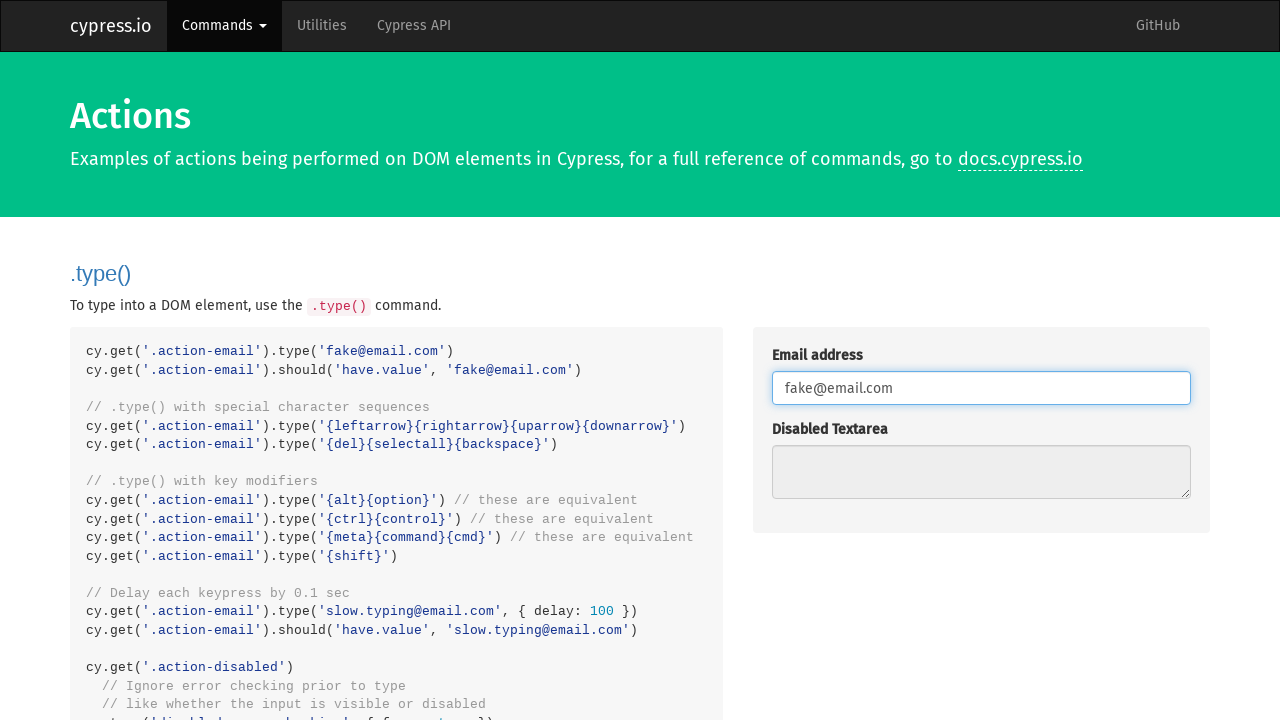

Pressed Alt+a key combination on .action-email
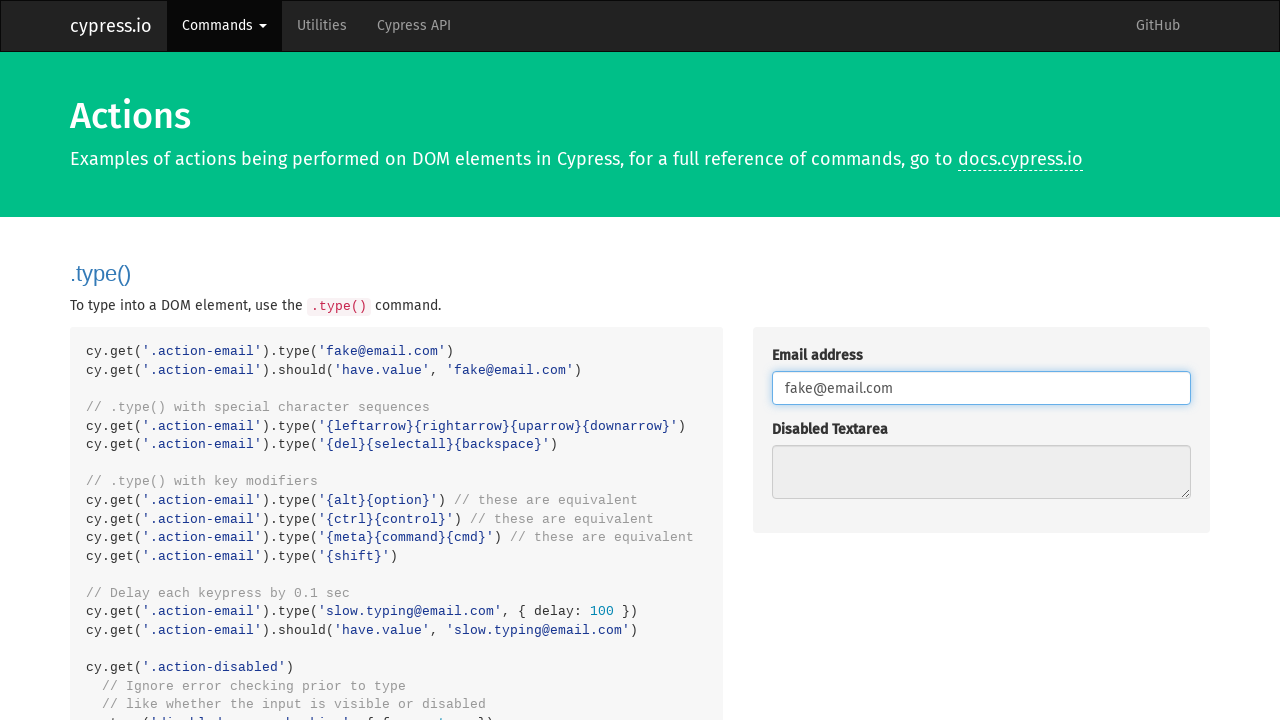

Pressed Shift+A key combination on .action-email
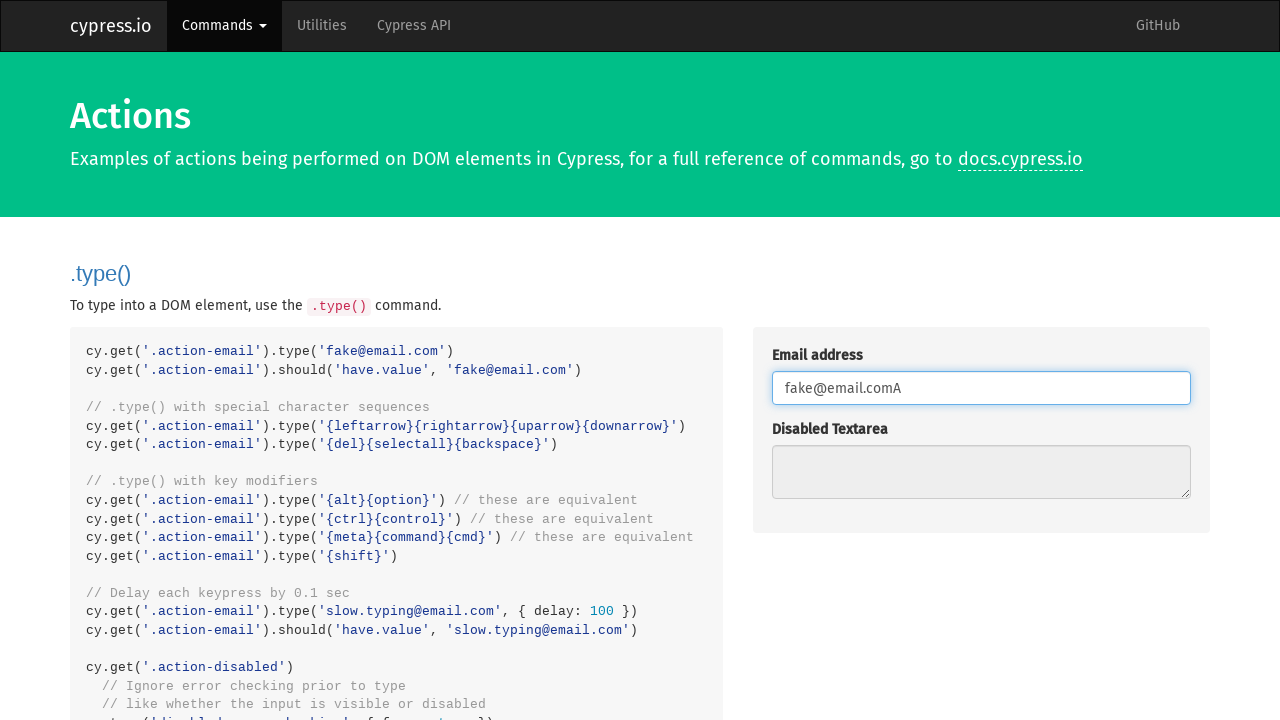

Pressed Control+a to select all text on .action-email
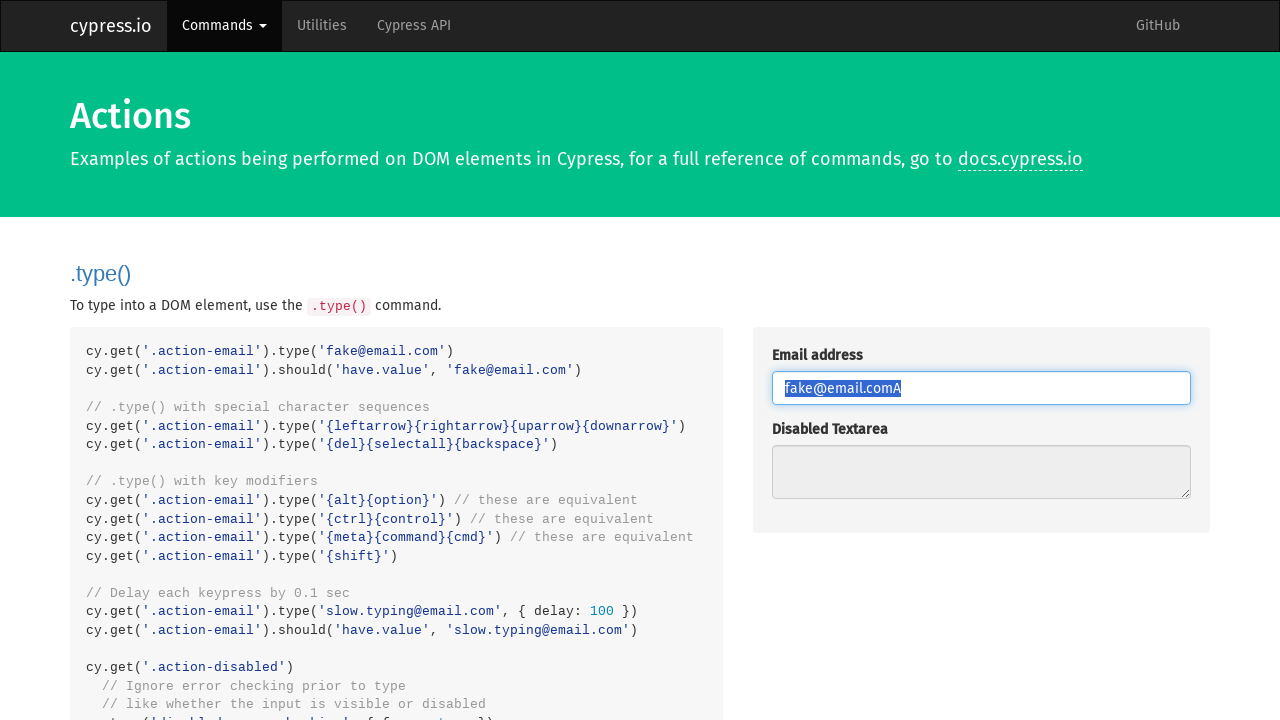

Pressed Delete key to clear selected text on .action-email
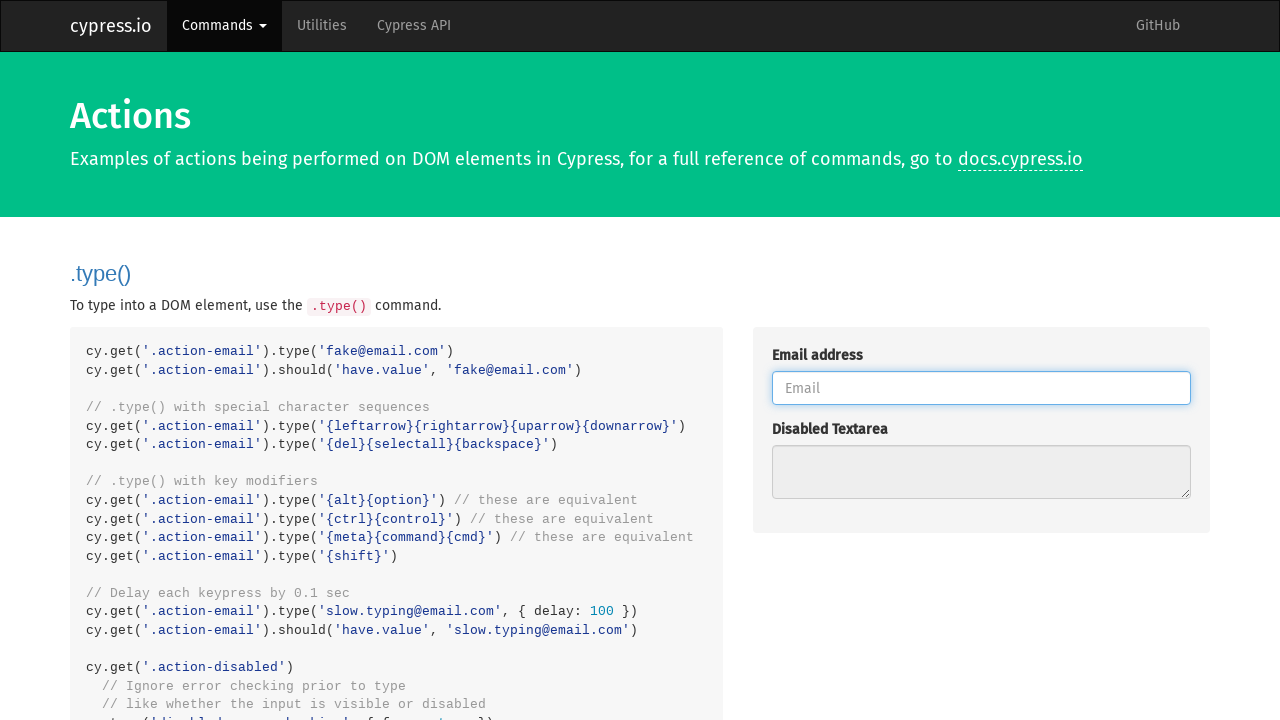

Typed 'slow.typing@email.com' sequentially character by character
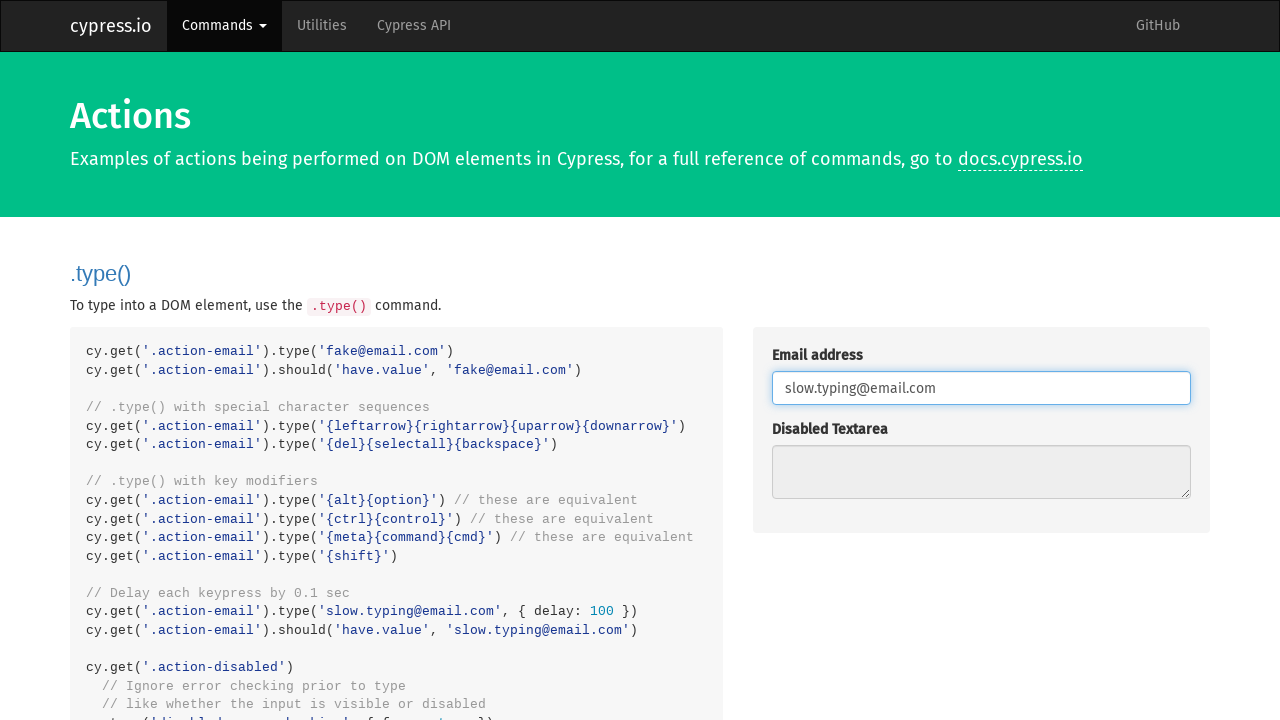

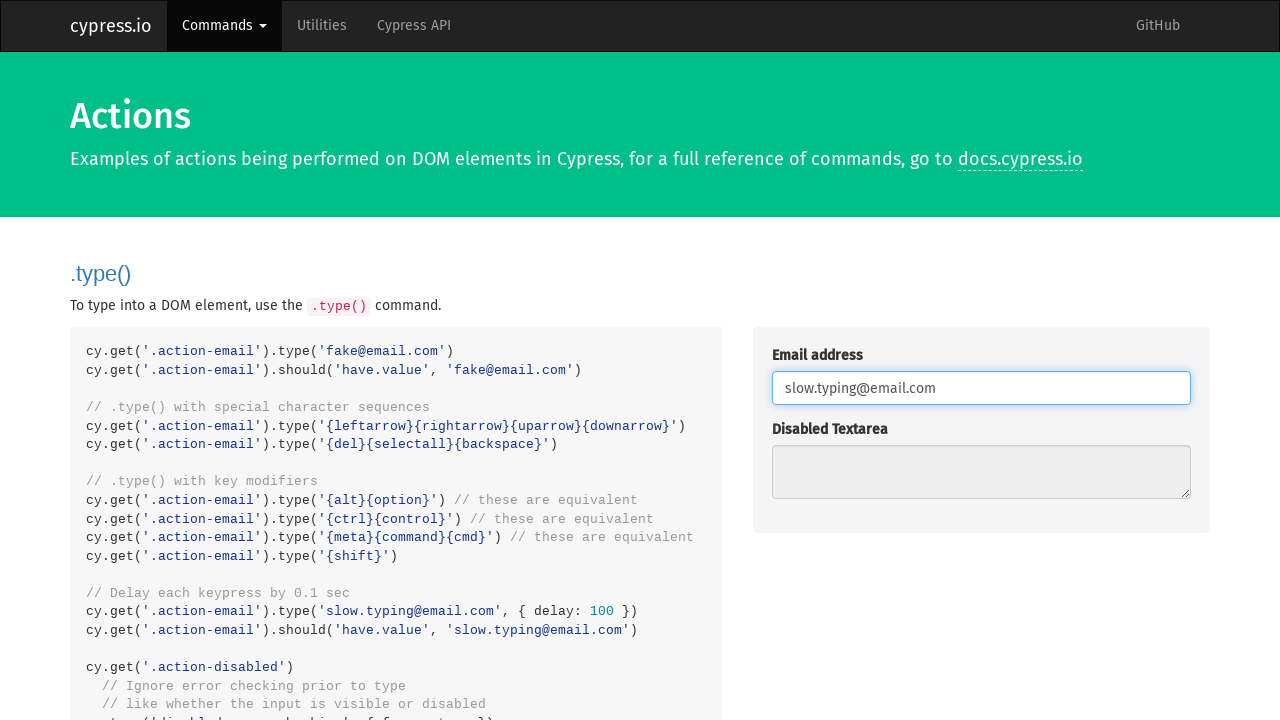